Tests the contact form functionality by clicking the Contact link, filling in email, name, and message fields, and submitting the form

Starting URL: https://www.demoblaze.com/

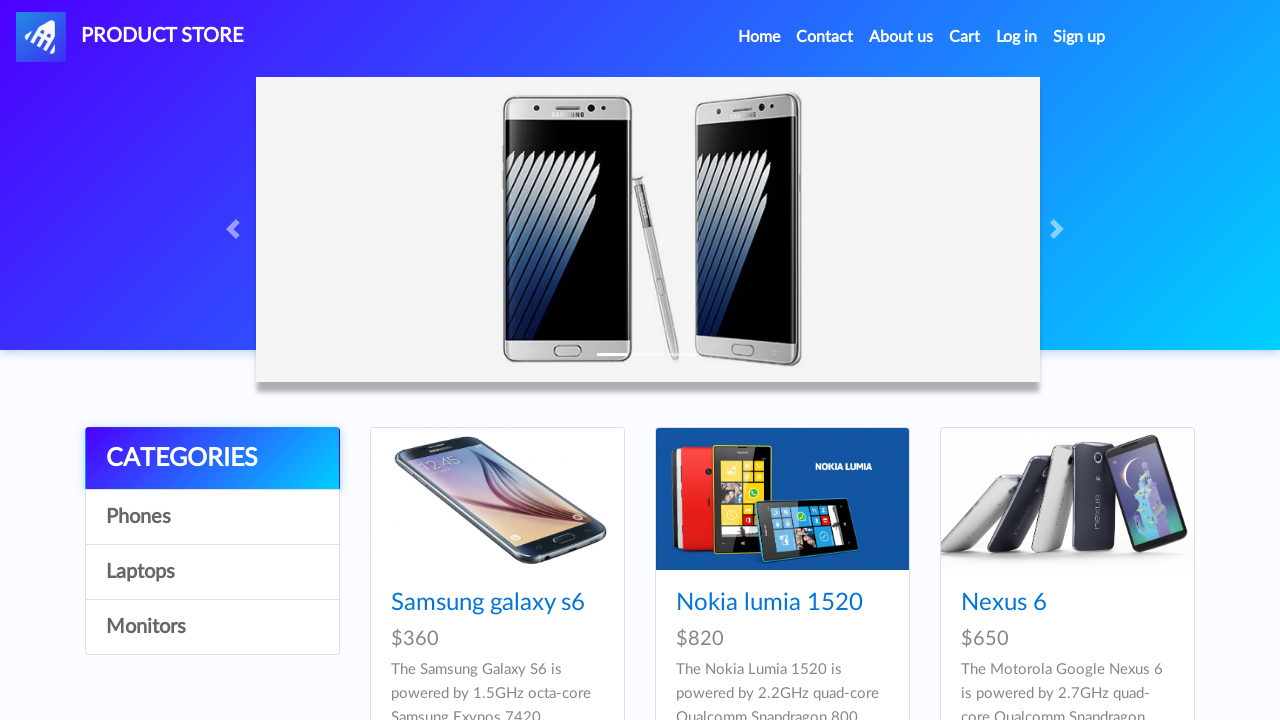

Clicked Contact link in navbar at (825, 37) on xpath=//*[@id='navbarExample']/ul/li[2]/a
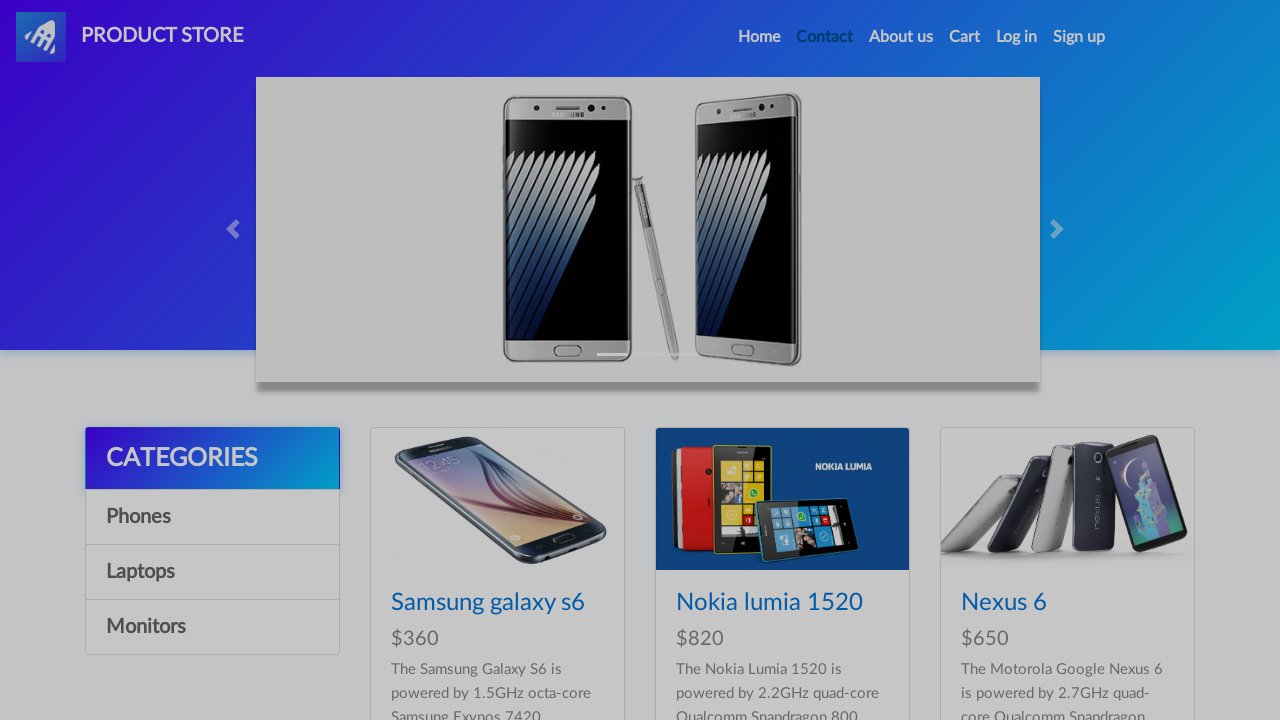

Contact modal appeared with email field visible
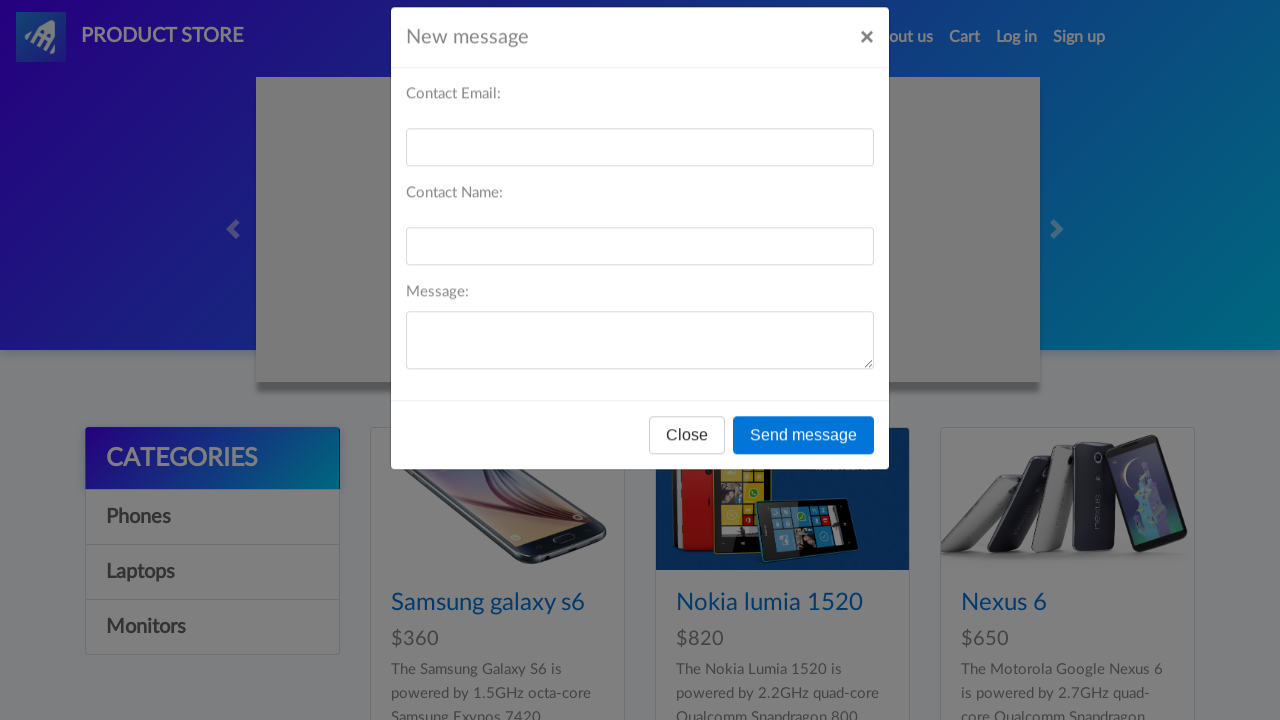

Filled contact email field with 'john.smith@testmail.com' on #recipient-email
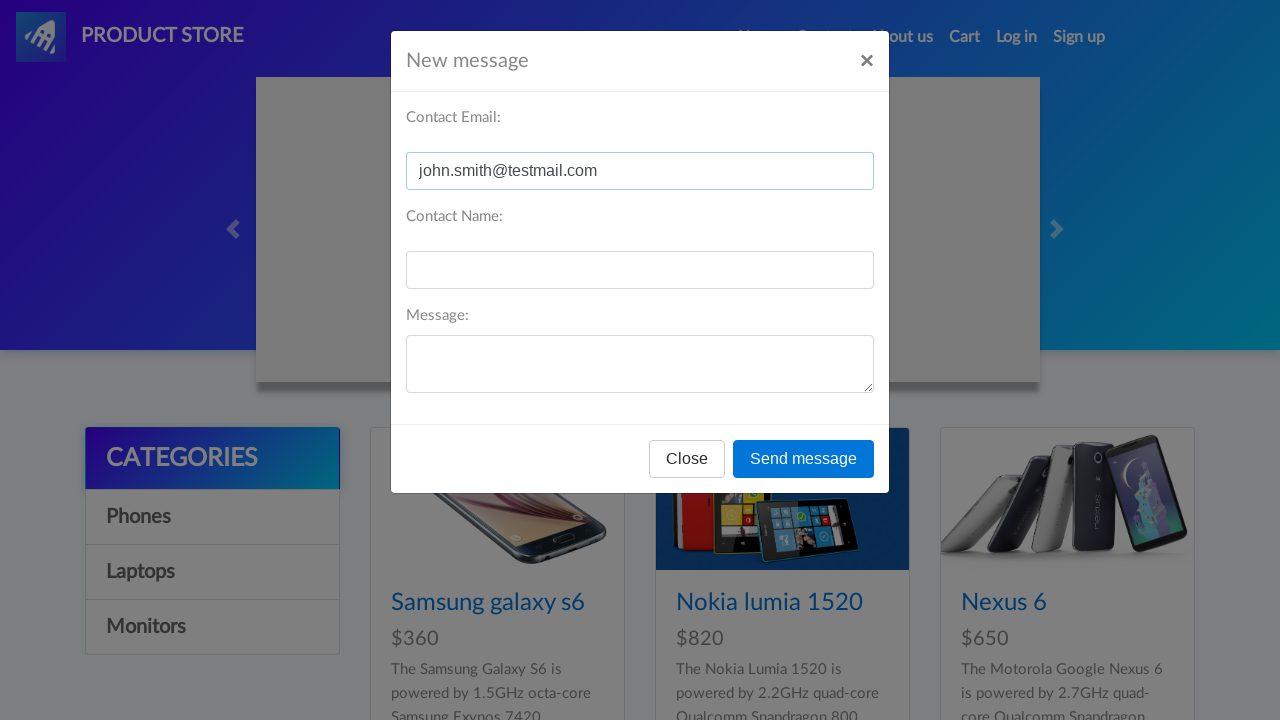

Filled contact name field with 'John Smith' on #recipient-name
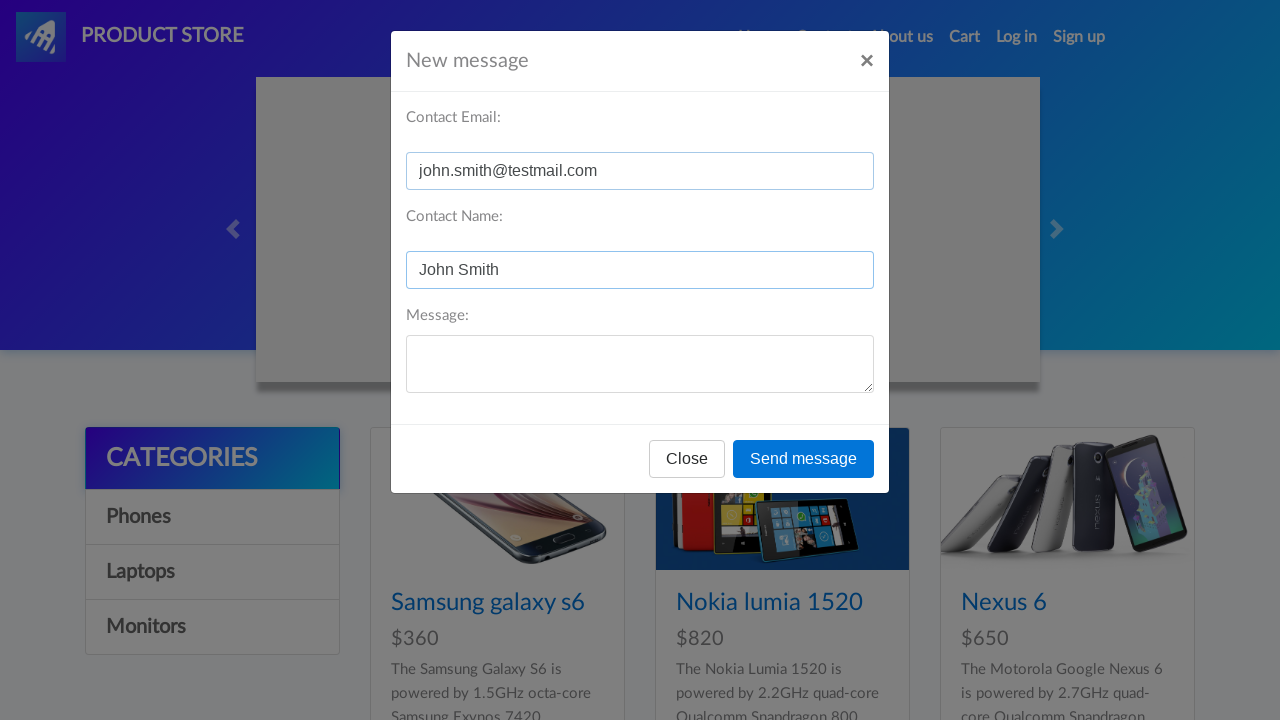

Filled message field with customer inquiry on #message-text
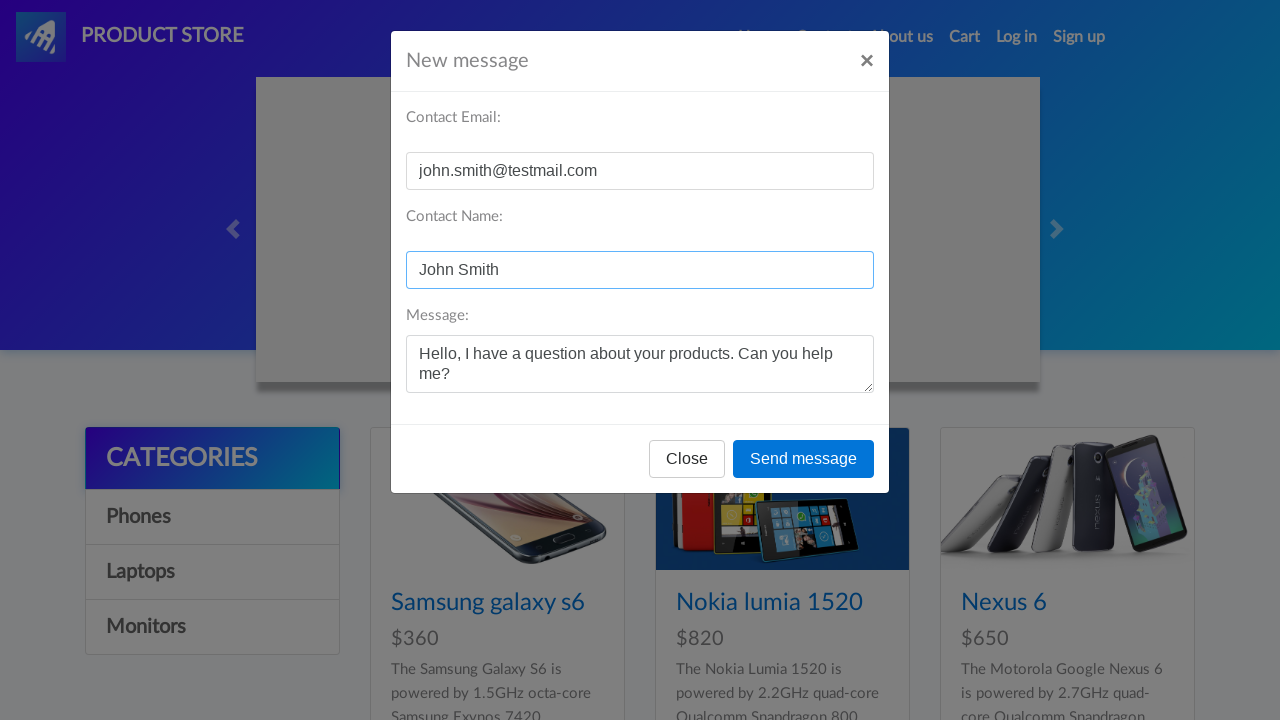

Clicked send message button to submit contact form at (804, 459) on xpath=//*[@id='exampleModal']/div/div/div[3]/button[2]
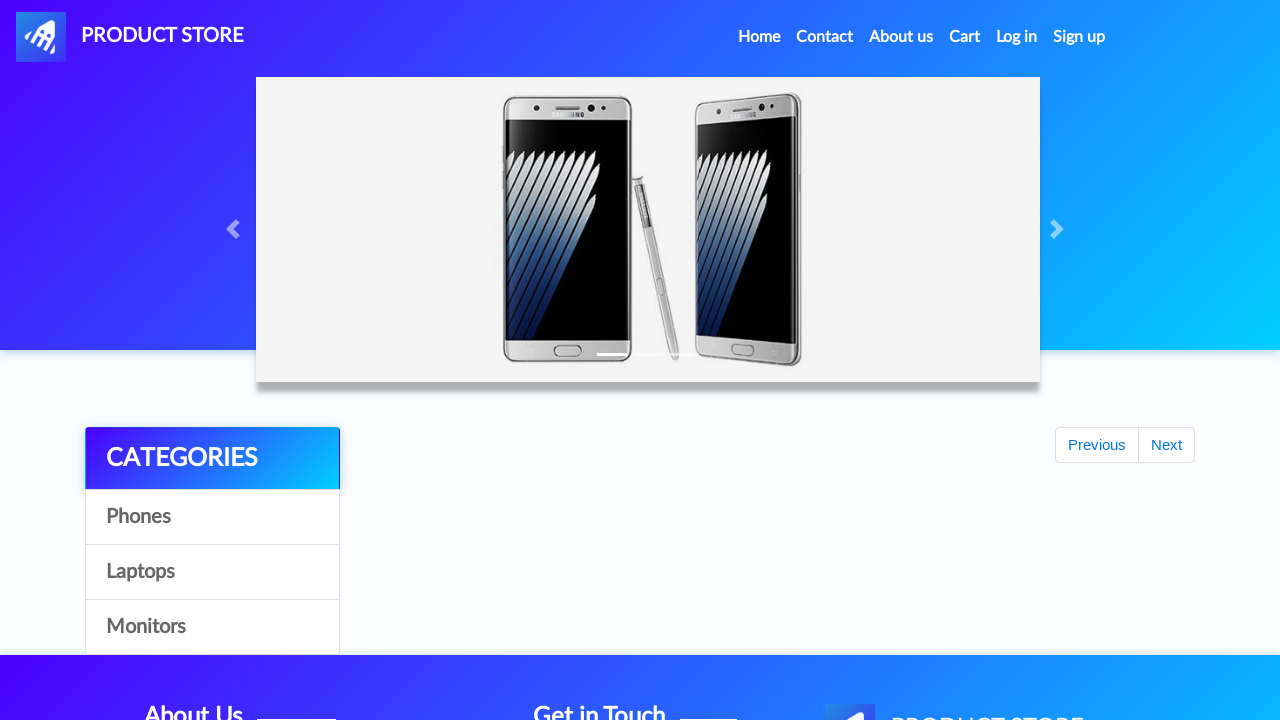

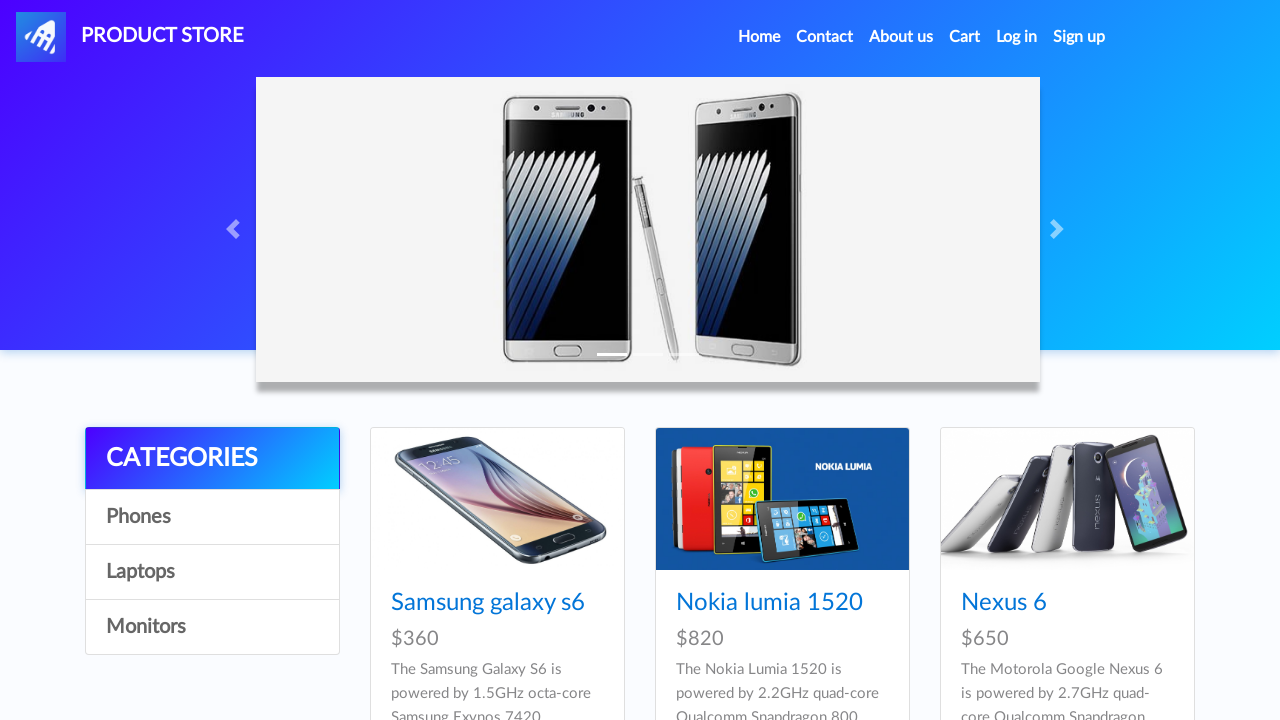